Tests form filling on OpenCart registration page using Actions class to enter first name and last name, then clicks submit

Starting URL: https://naveenautomationlabs.com/opencart/index.php?route=account/register

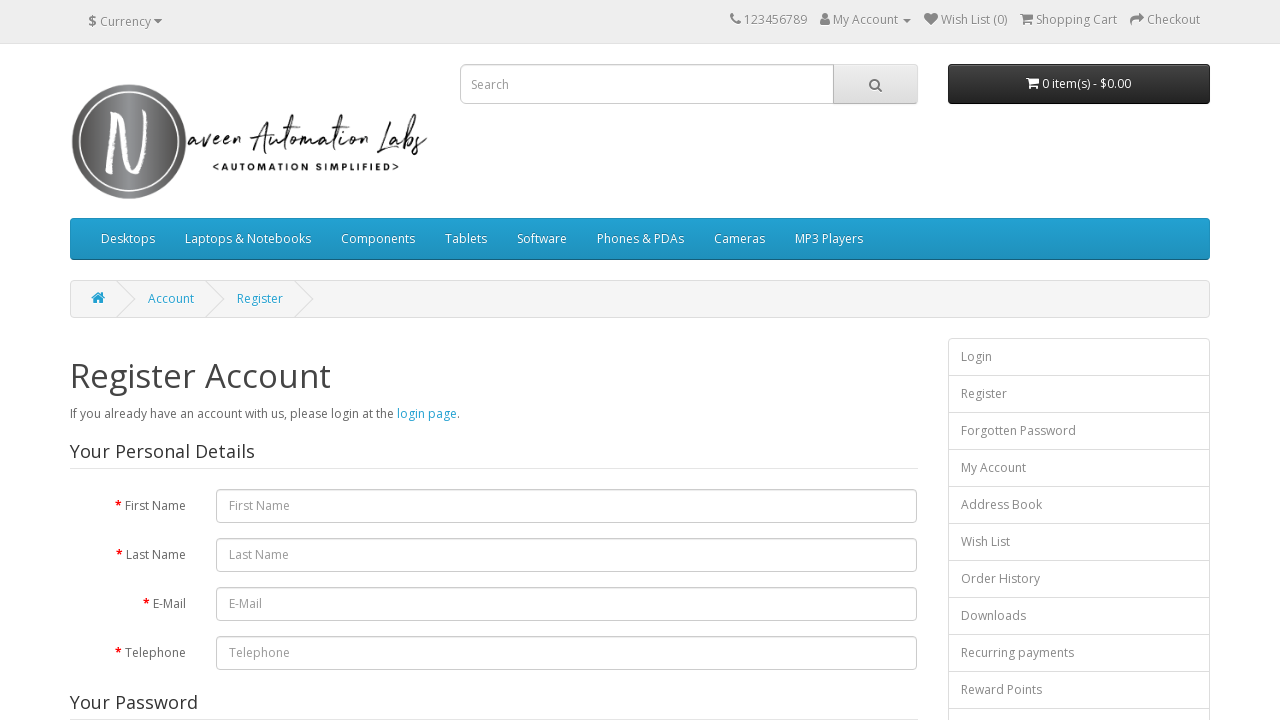

Filled first name field with 'John Smith' on #input-firstname
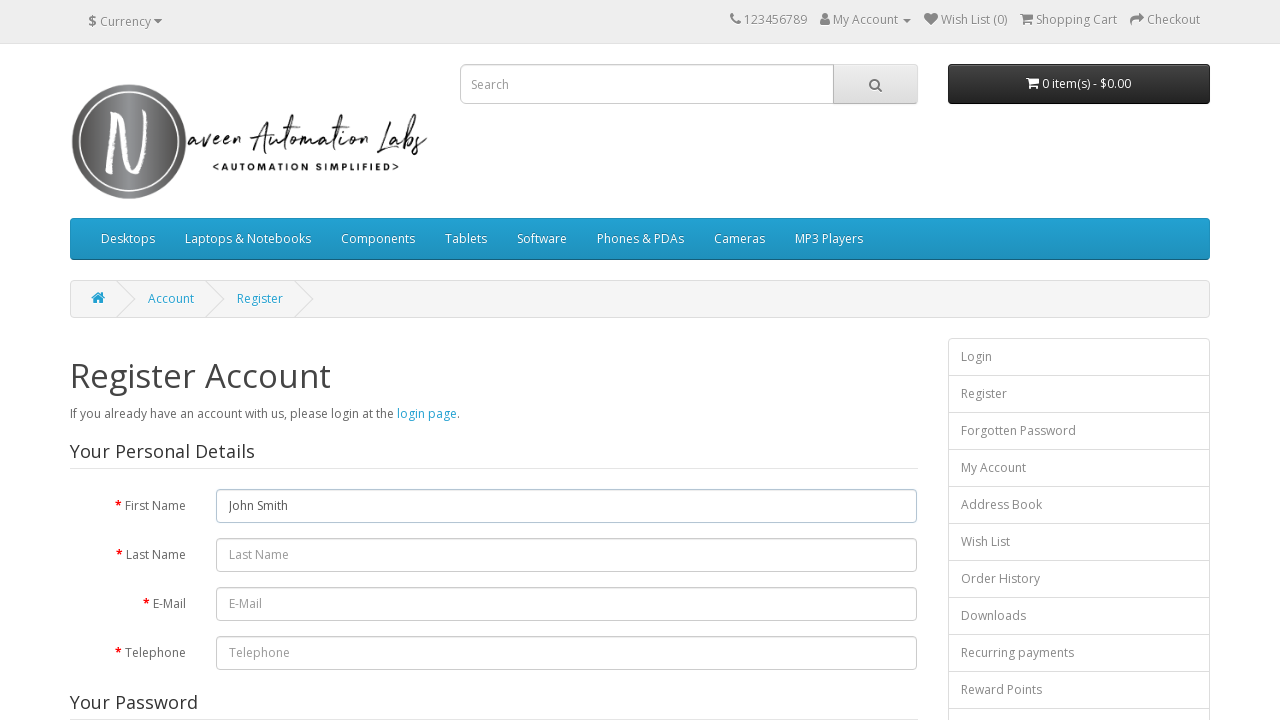

Filled last name field with 'Anderson' on #input-lastname
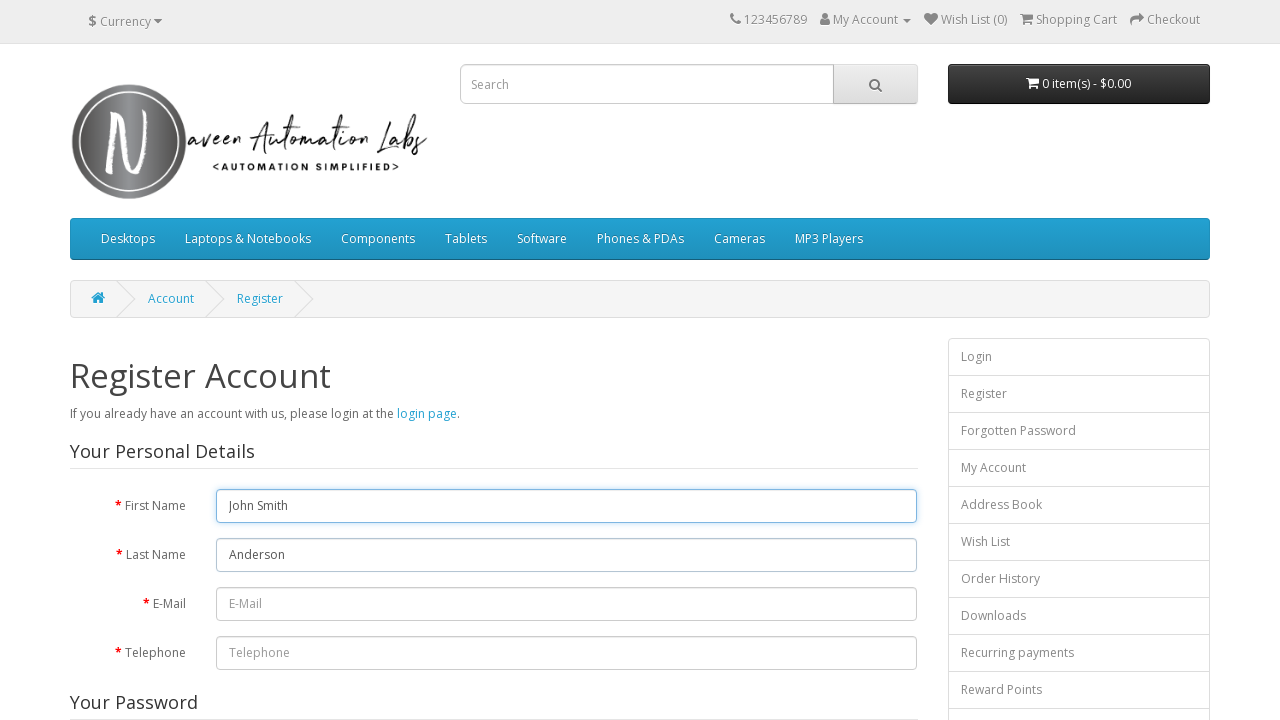

Clicked submit button to register at (879, 427) on xpath=//input[@type='submit']
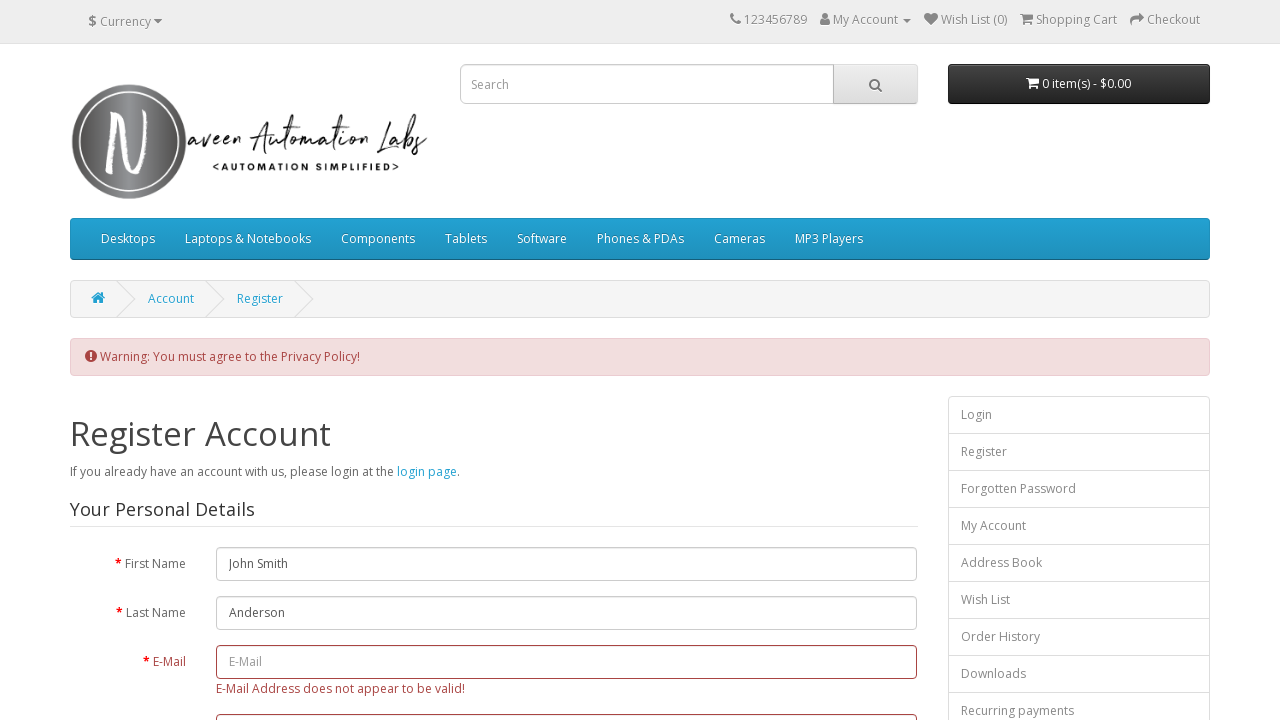

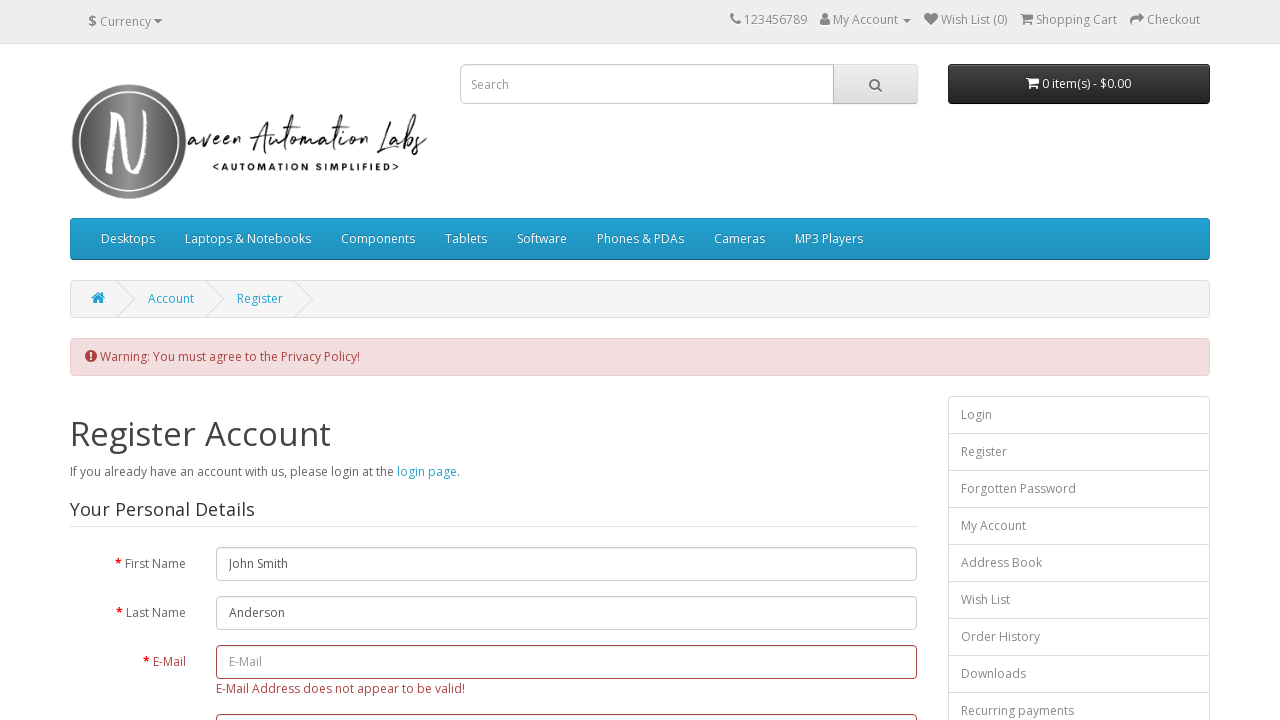